Navigates to the HBR API calculator page and loads the entry calculator interface

Starting URL: https://hbrapi.fuyumi.xyz/

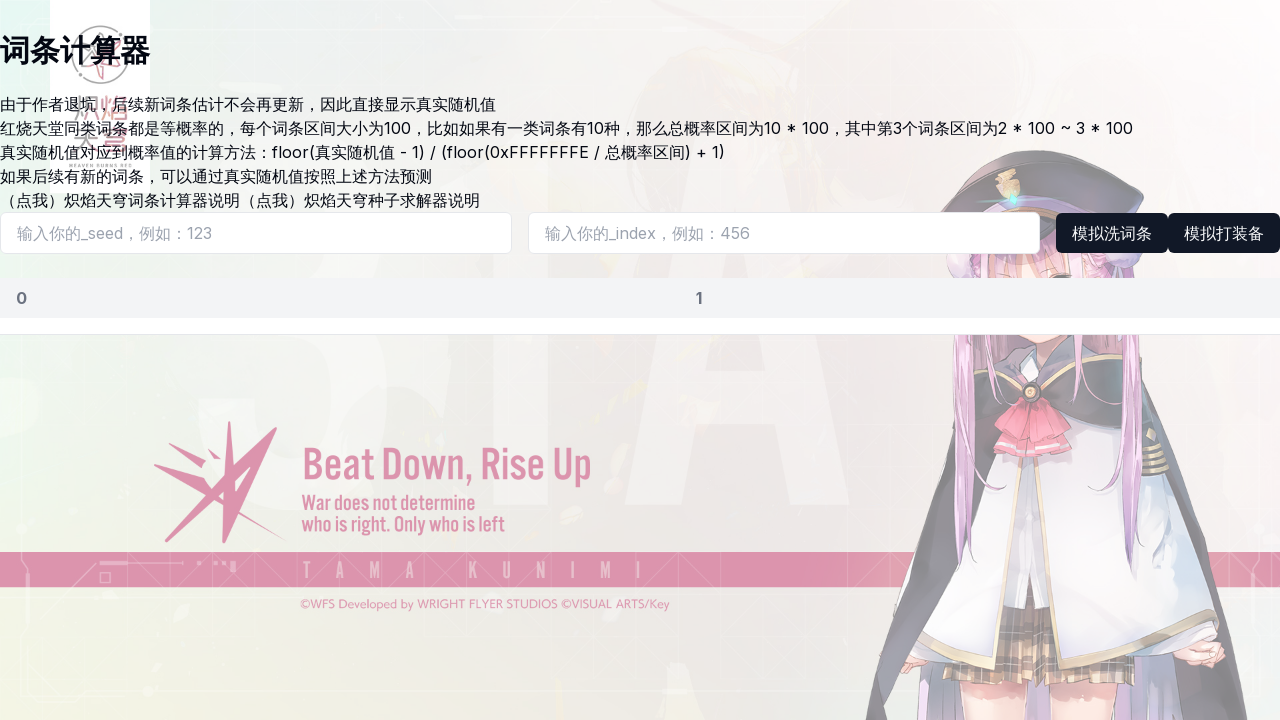

Set viewport size to 1160x820
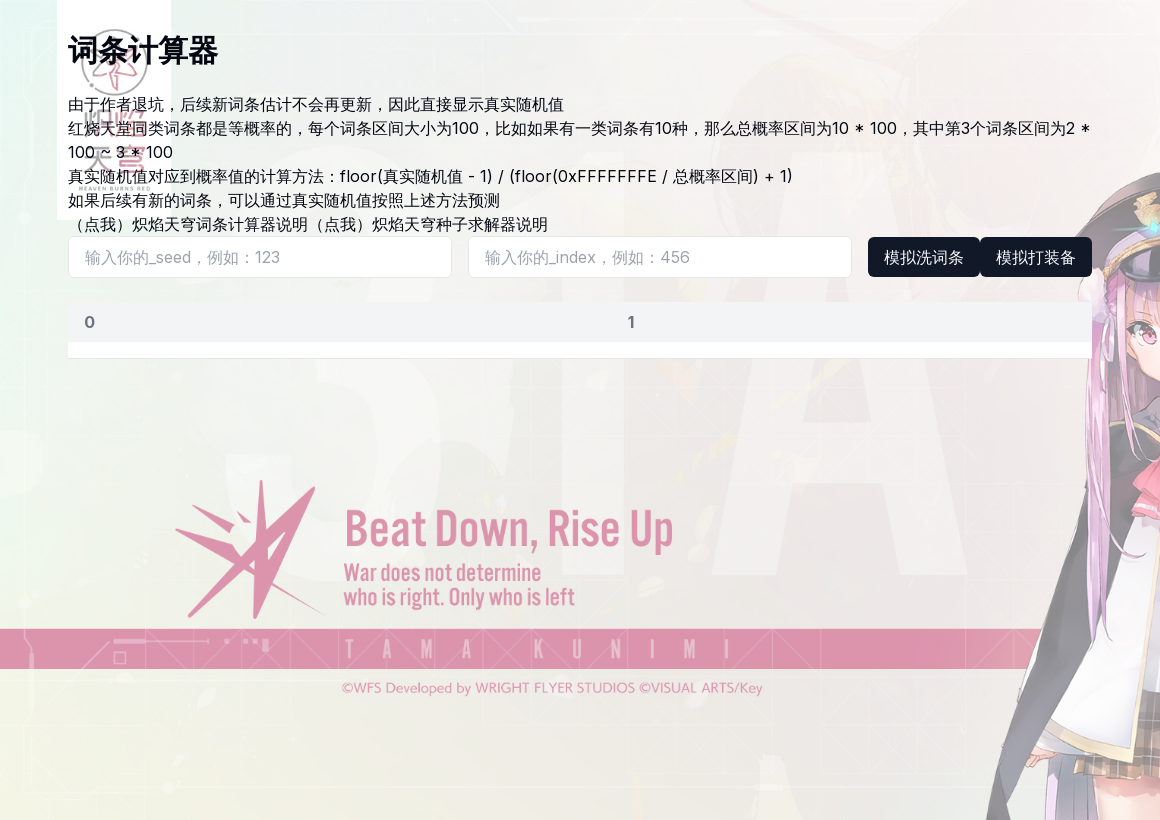

Page fully loaded - networkidle state reached
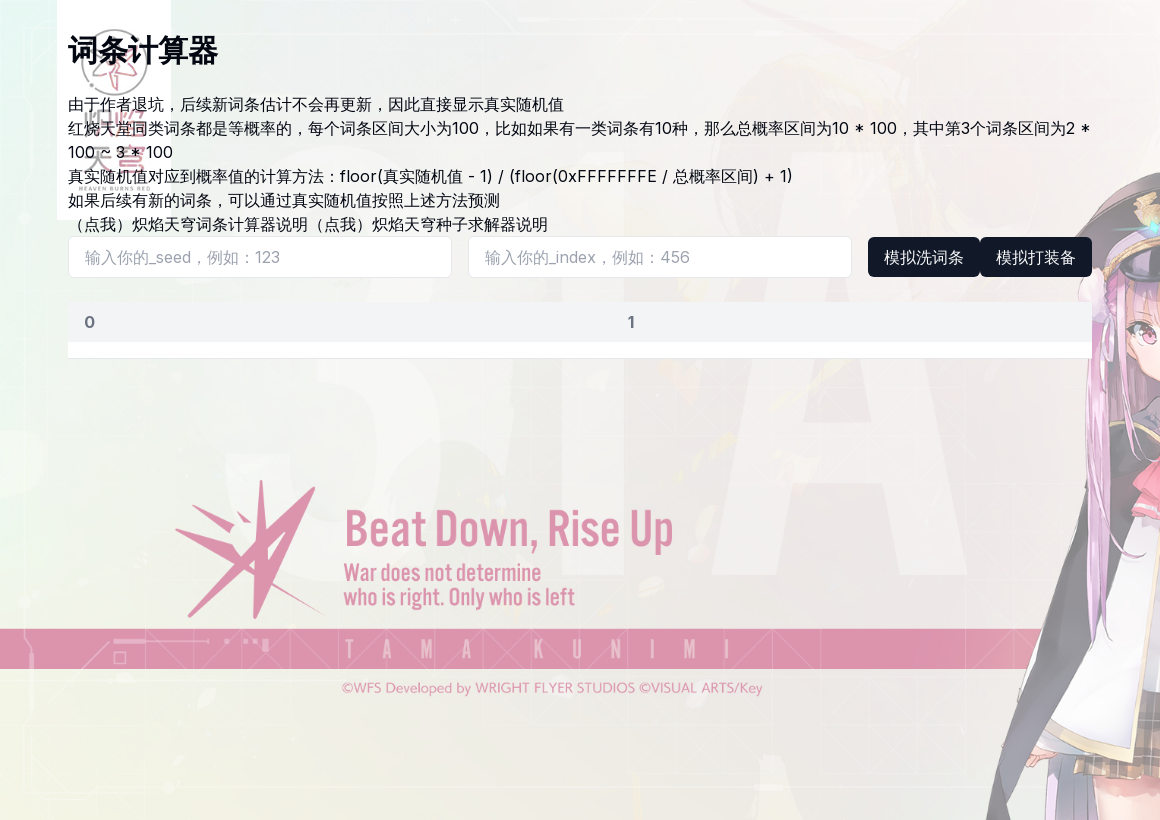

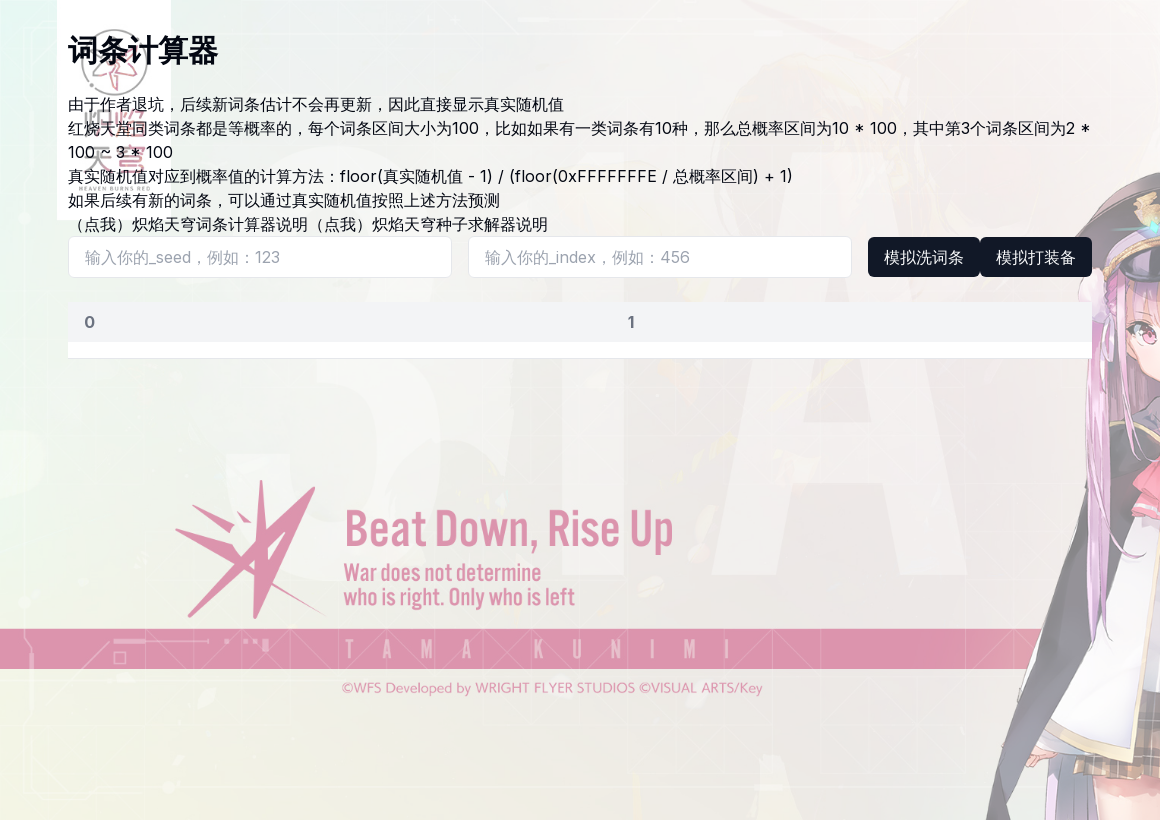